Tests the passenger dropdown functionality on a flight booking practice site by opening the dropdown and incrementing the adult passenger count 5 times using the plus icon.

Starting URL: https://rahulshettyacademy.com/dropdownsPractise/

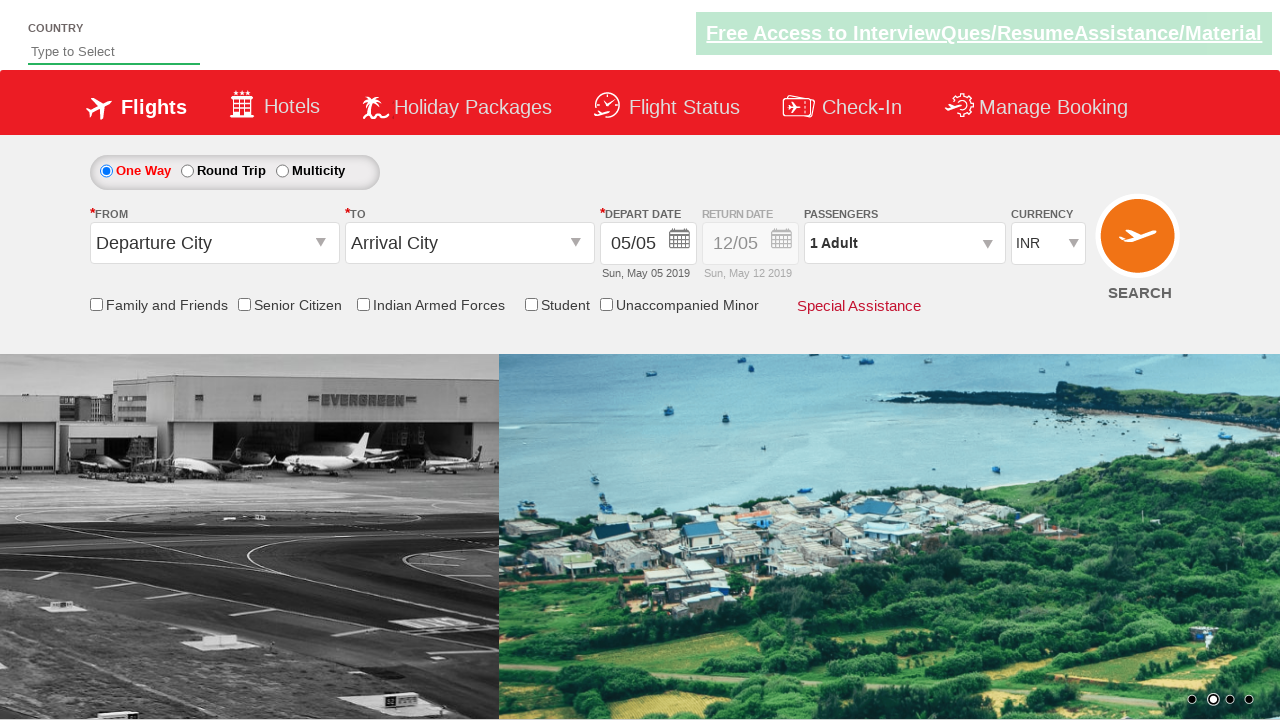

Clicked on passengers dropdown to open it at (904, 243) on #divpaxinfo
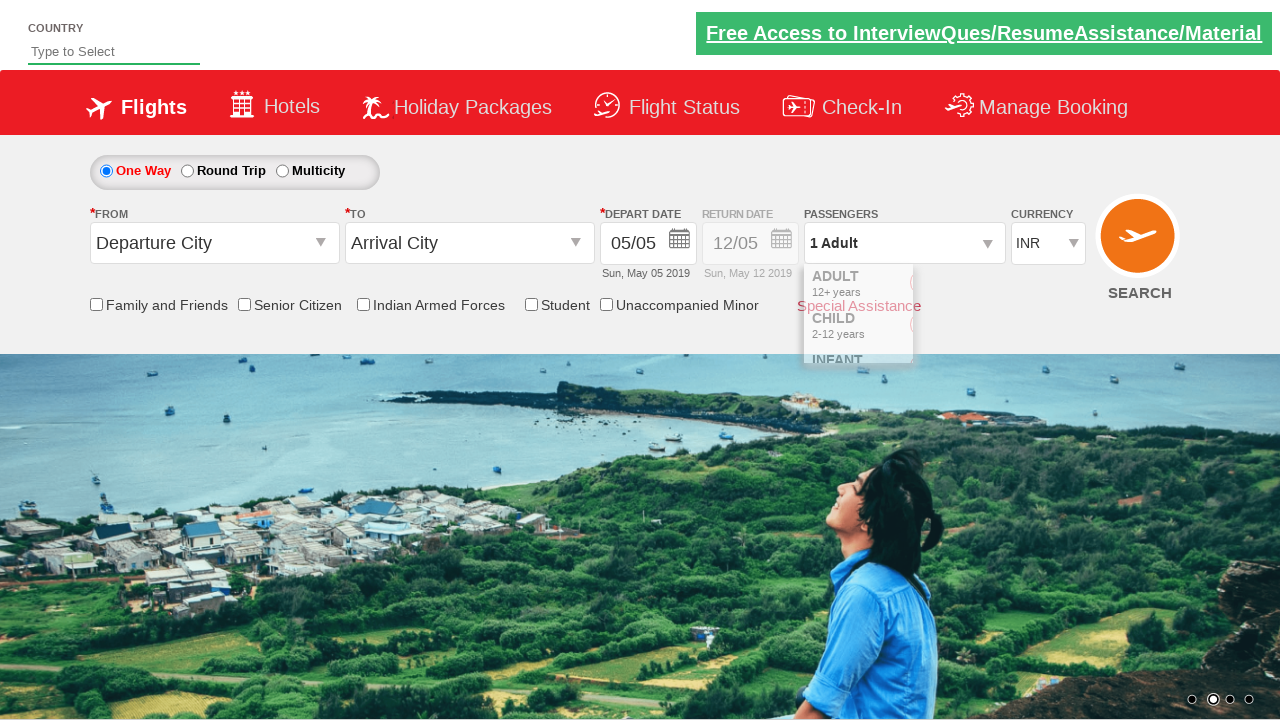

Adult passenger increment button is now visible
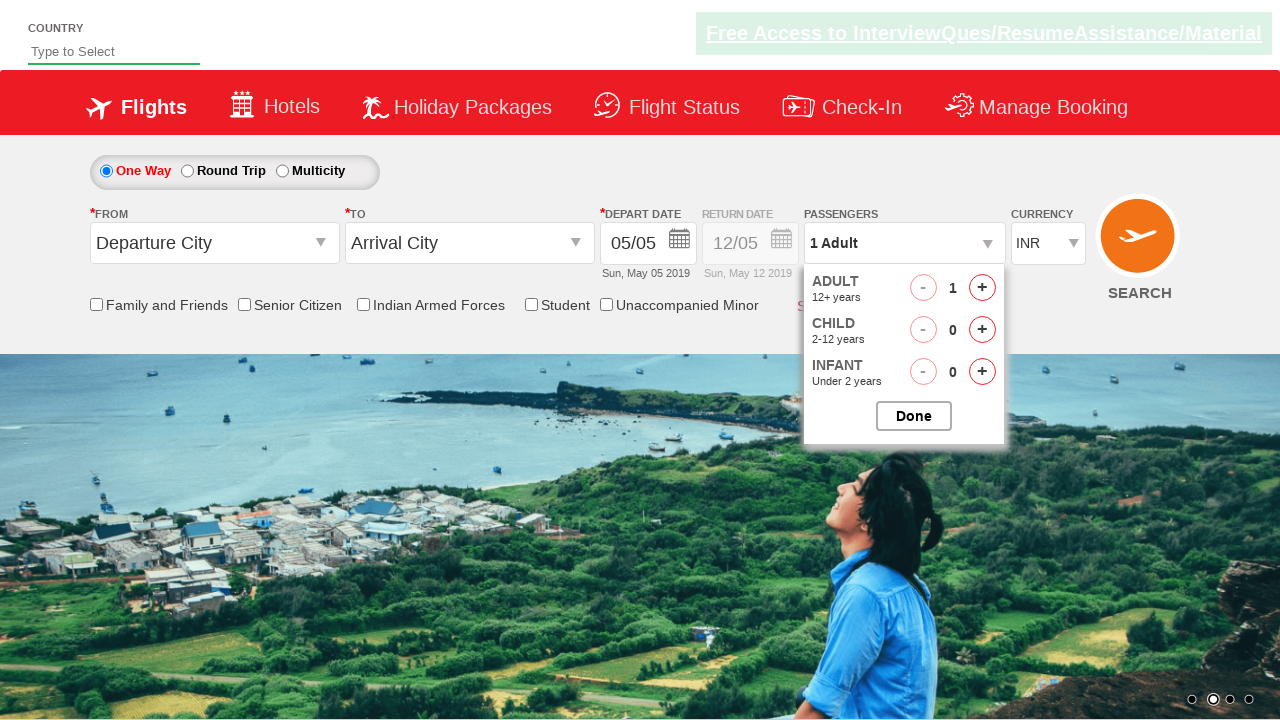

Clicked adult passenger plus icon (increment 1 of 5) at (982, 288) on #hrefIncAdt
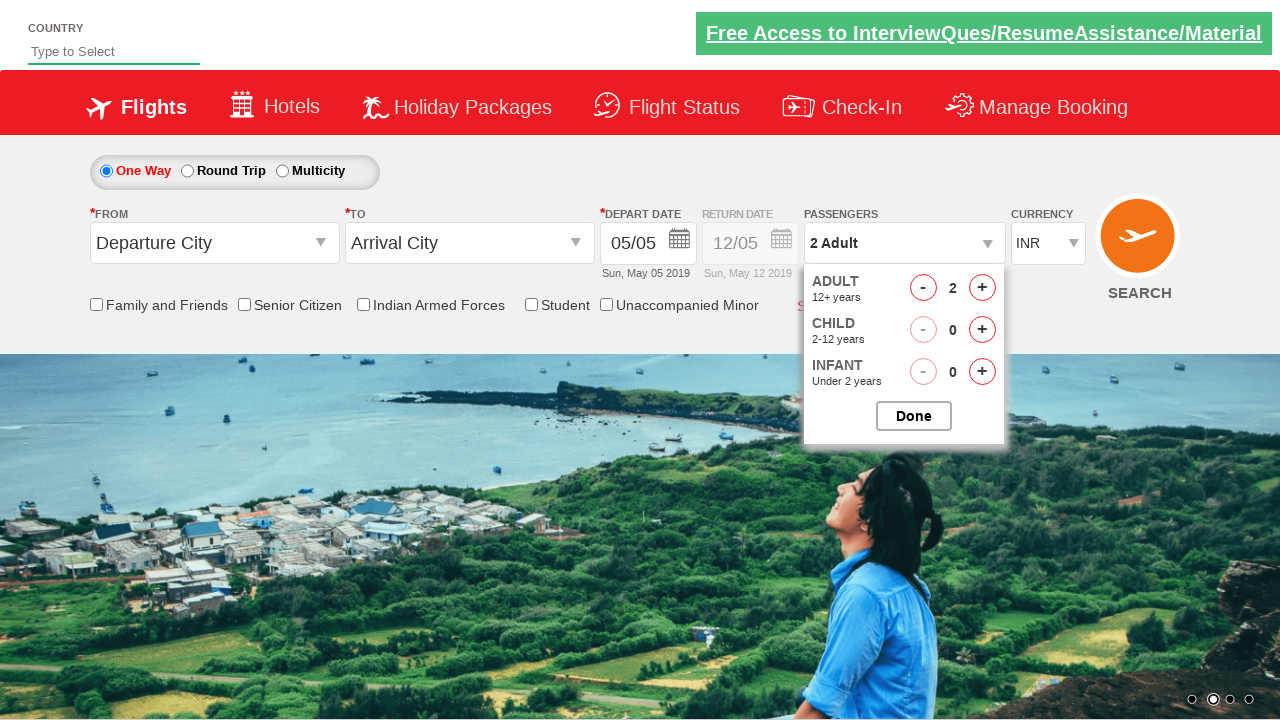

Waited 500ms for UI to update
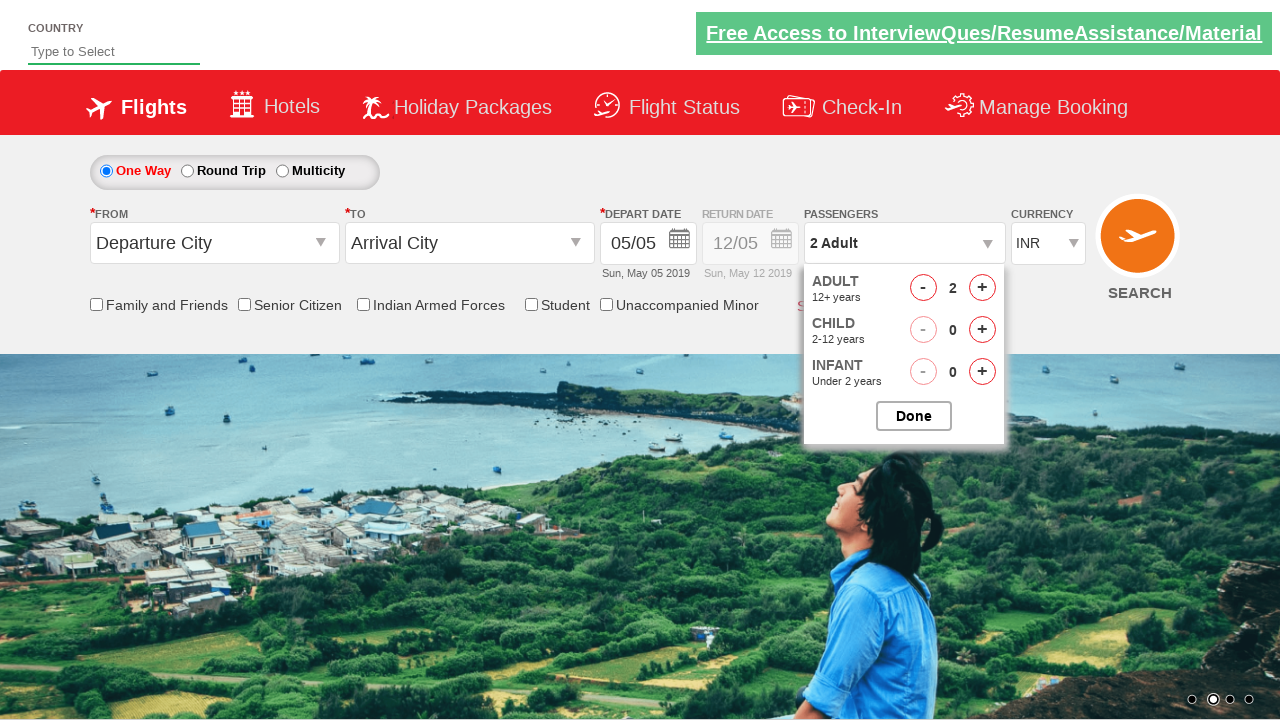

Clicked adult passenger plus icon (increment 2 of 5) at (982, 288) on #hrefIncAdt
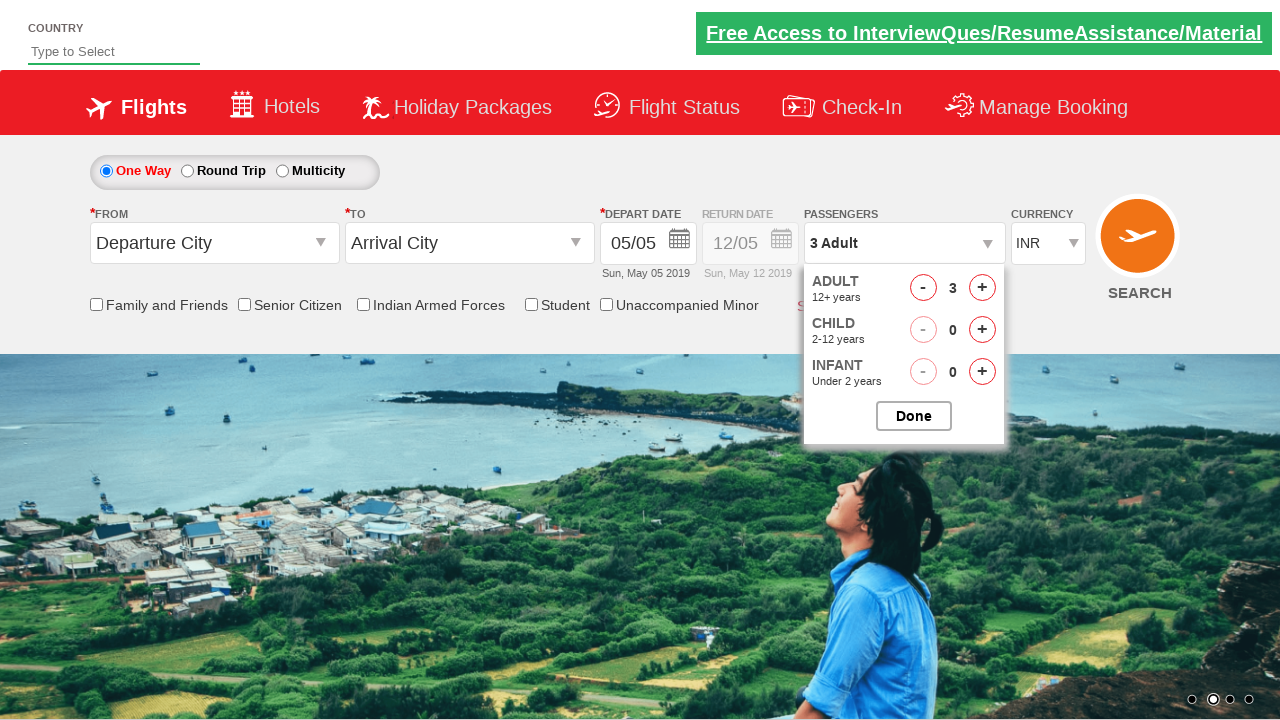

Waited 500ms for UI to update
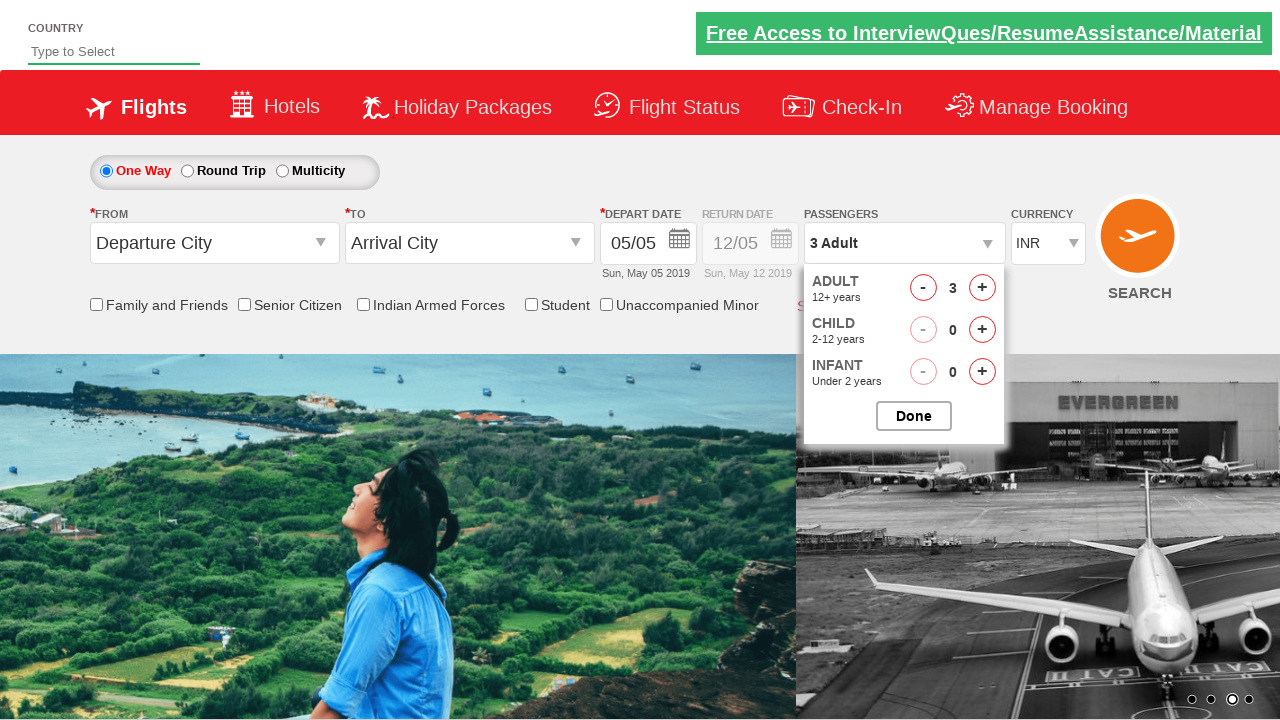

Clicked adult passenger plus icon (increment 3 of 5) at (982, 288) on #hrefIncAdt
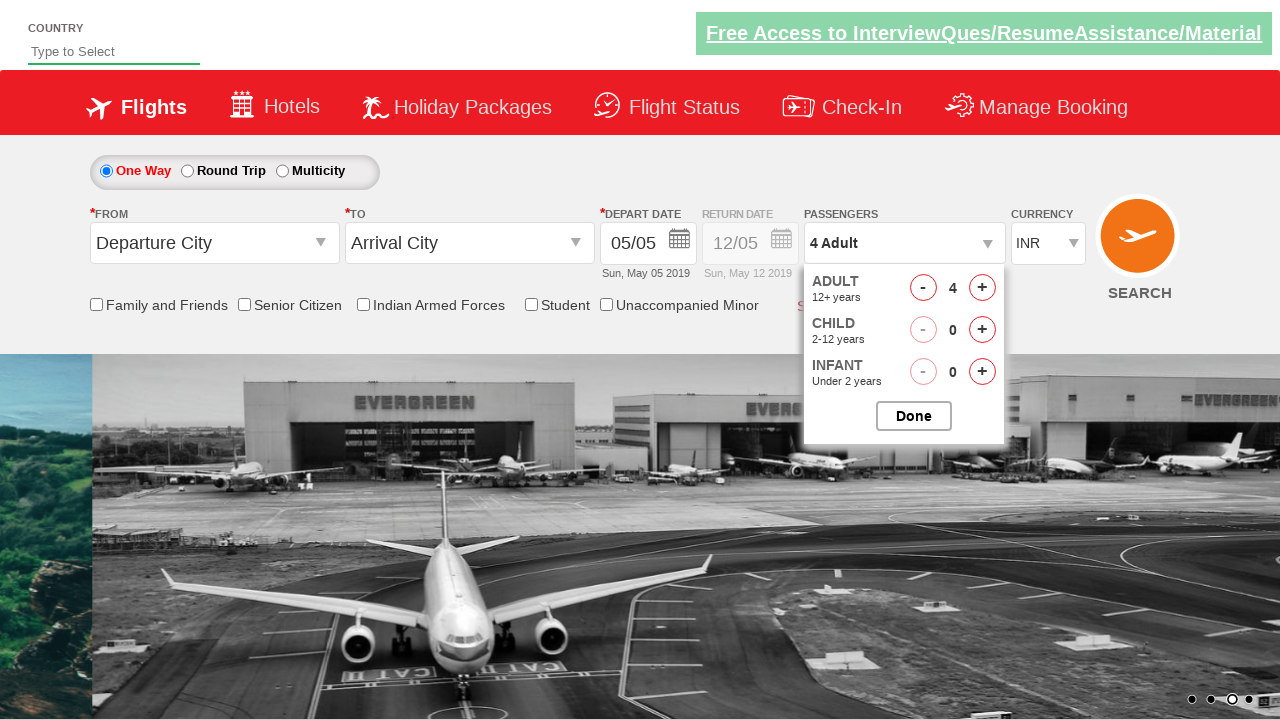

Waited 500ms for UI to update
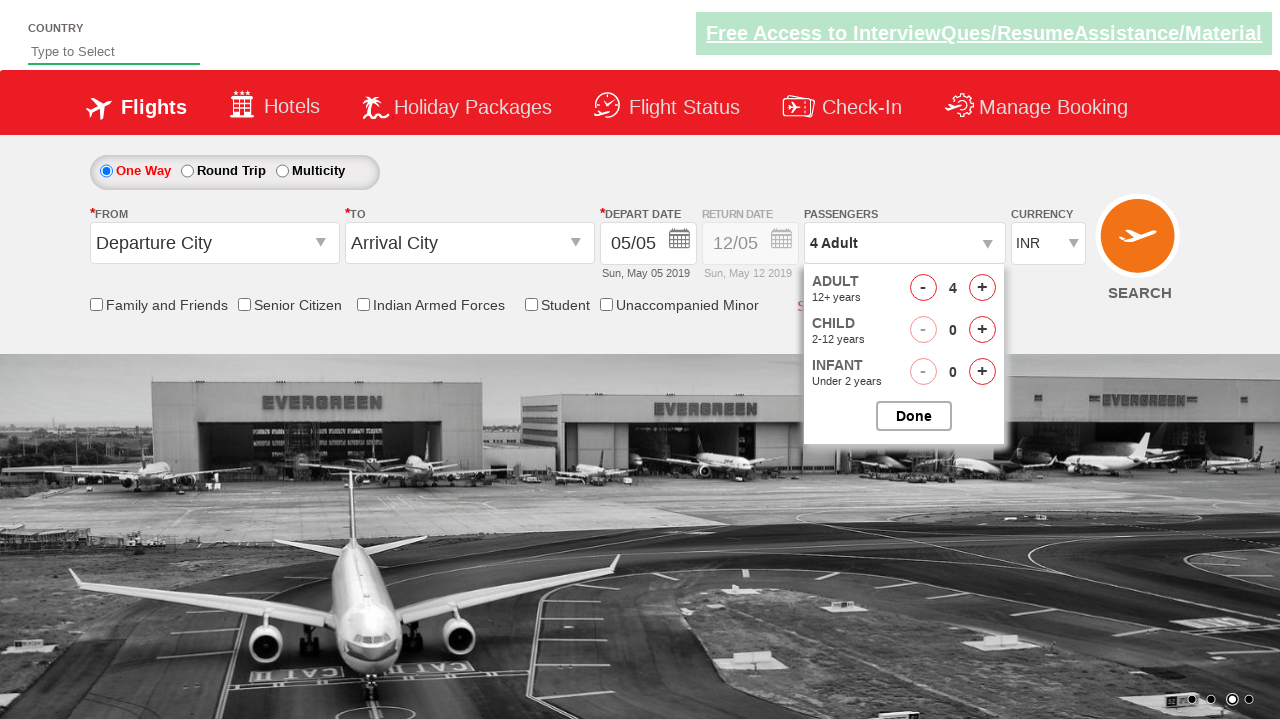

Clicked adult passenger plus icon (increment 4 of 5) at (982, 288) on #hrefIncAdt
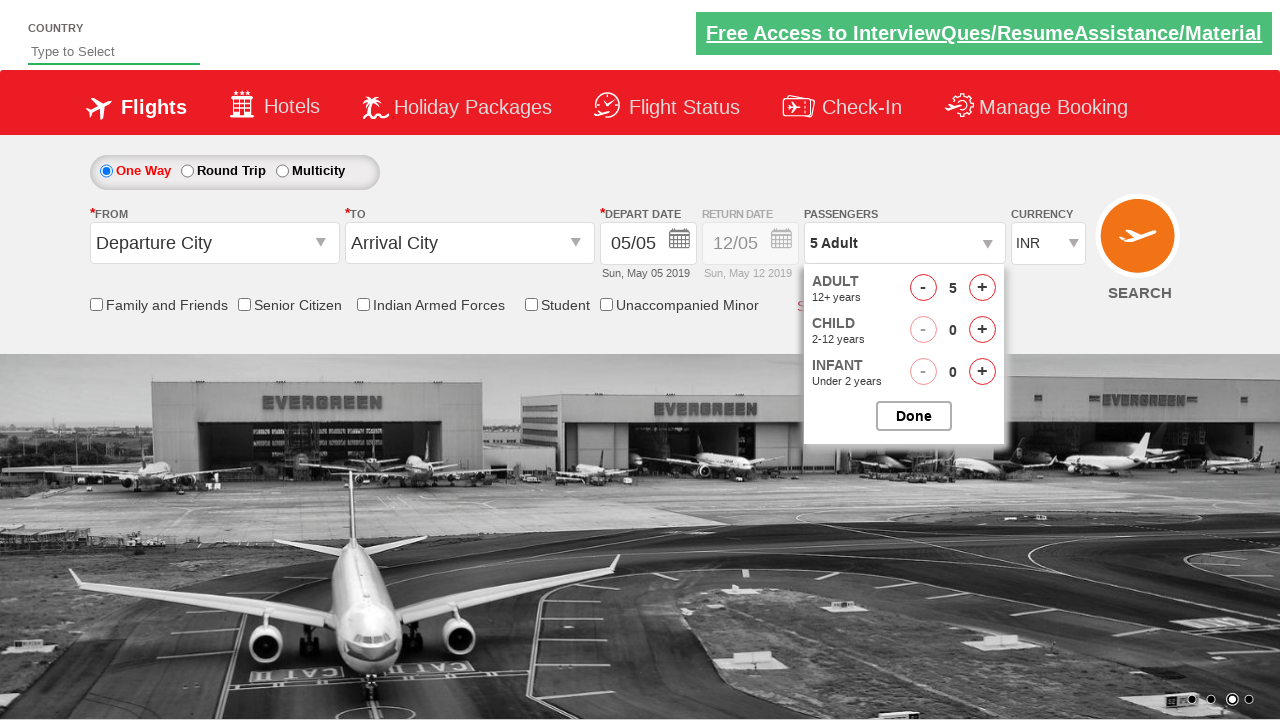

Waited 500ms for UI to update
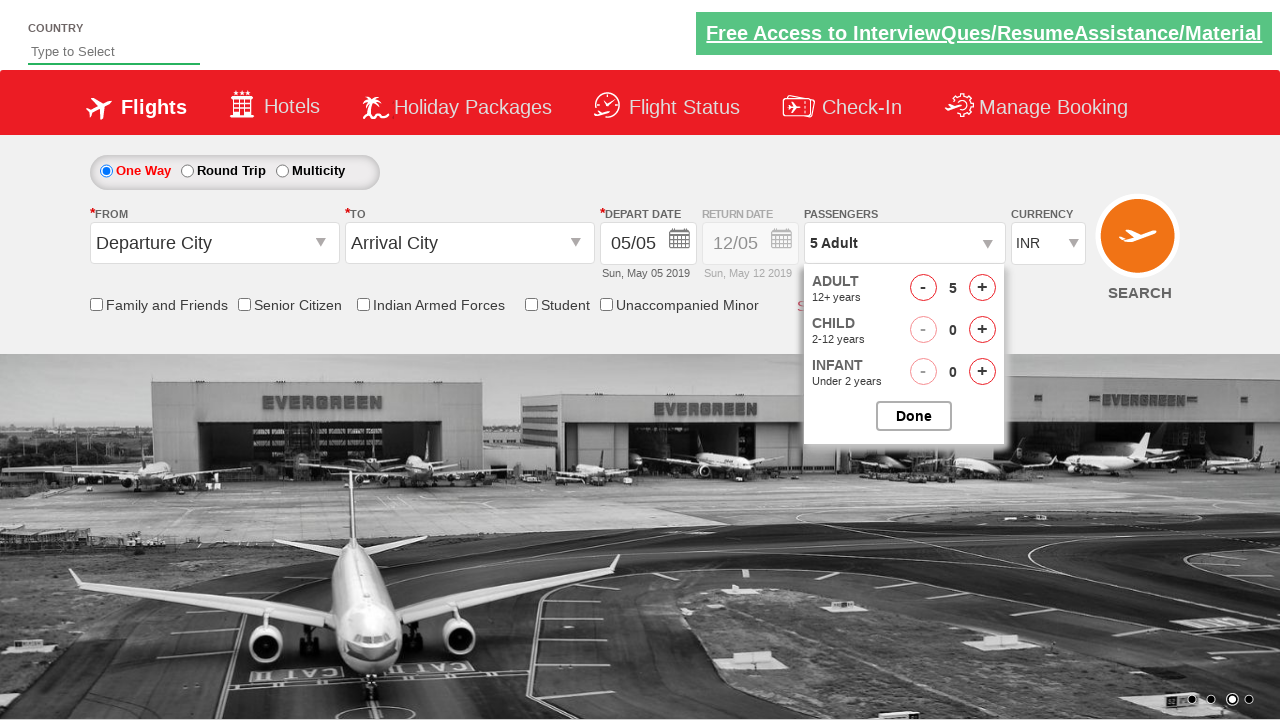

Clicked adult passenger plus icon (increment 5 of 5) at (982, 288) on #hrefIncAdt
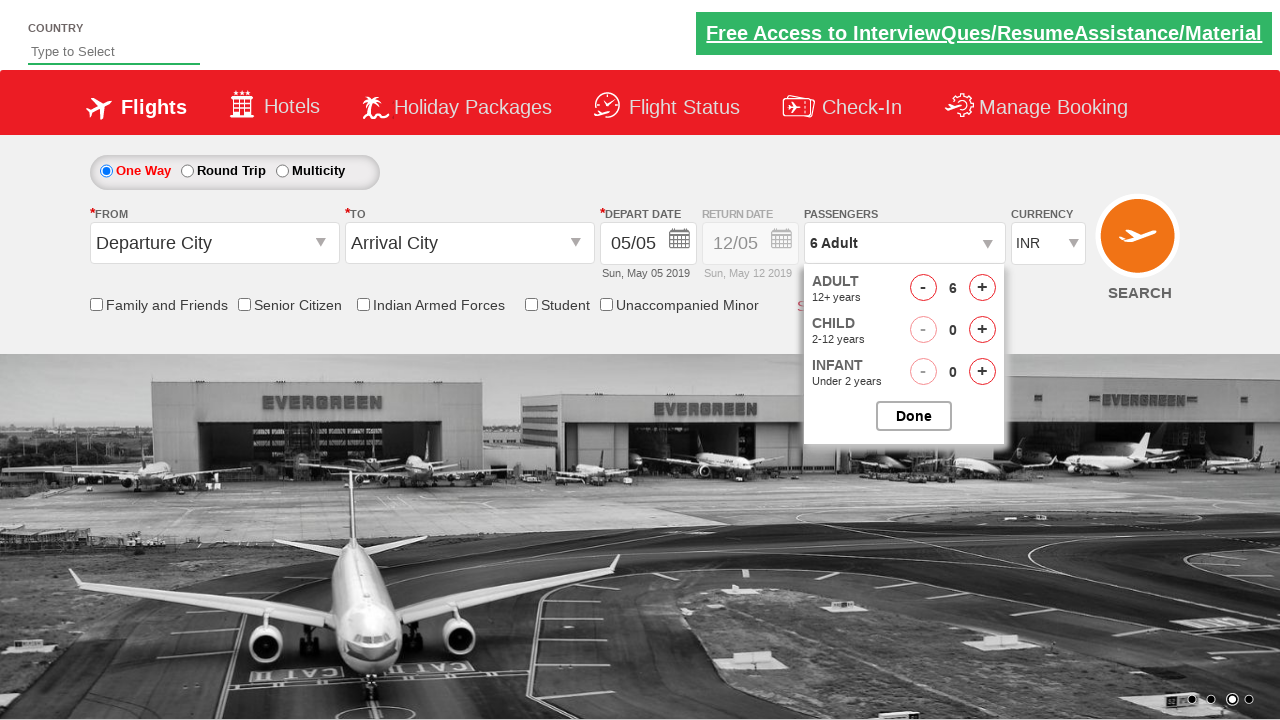

Waited 500ms for UI to update
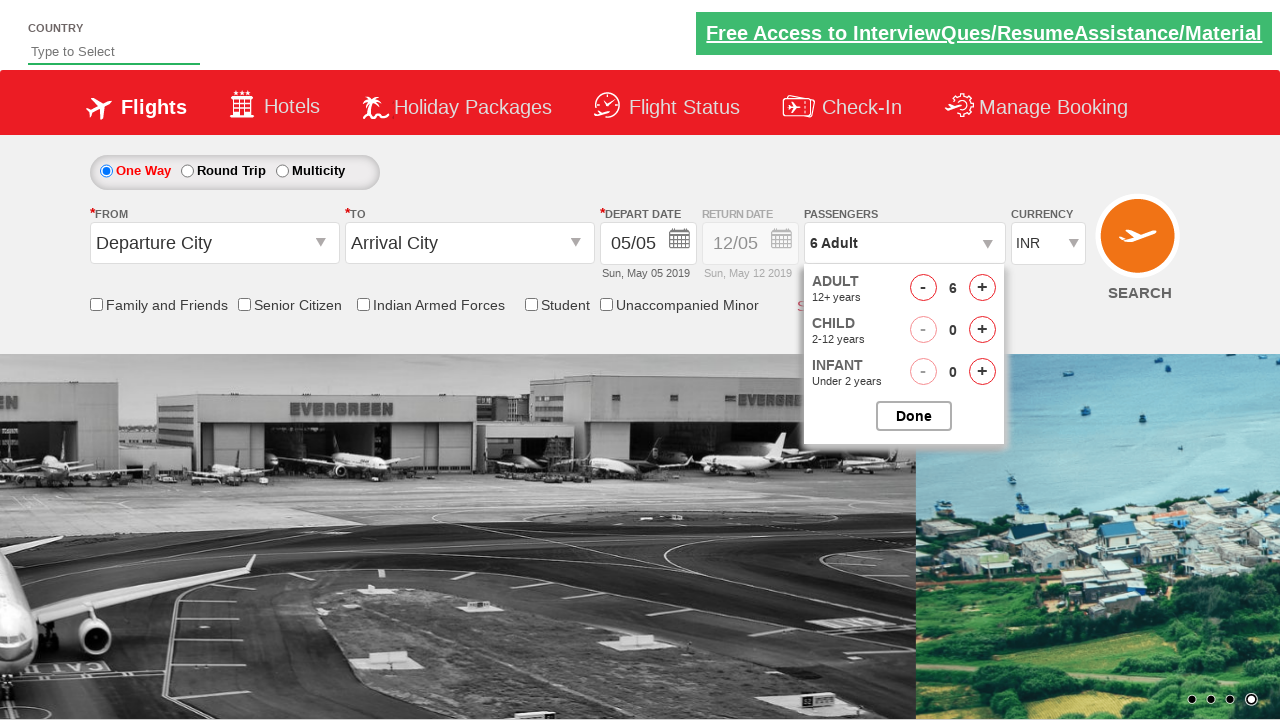

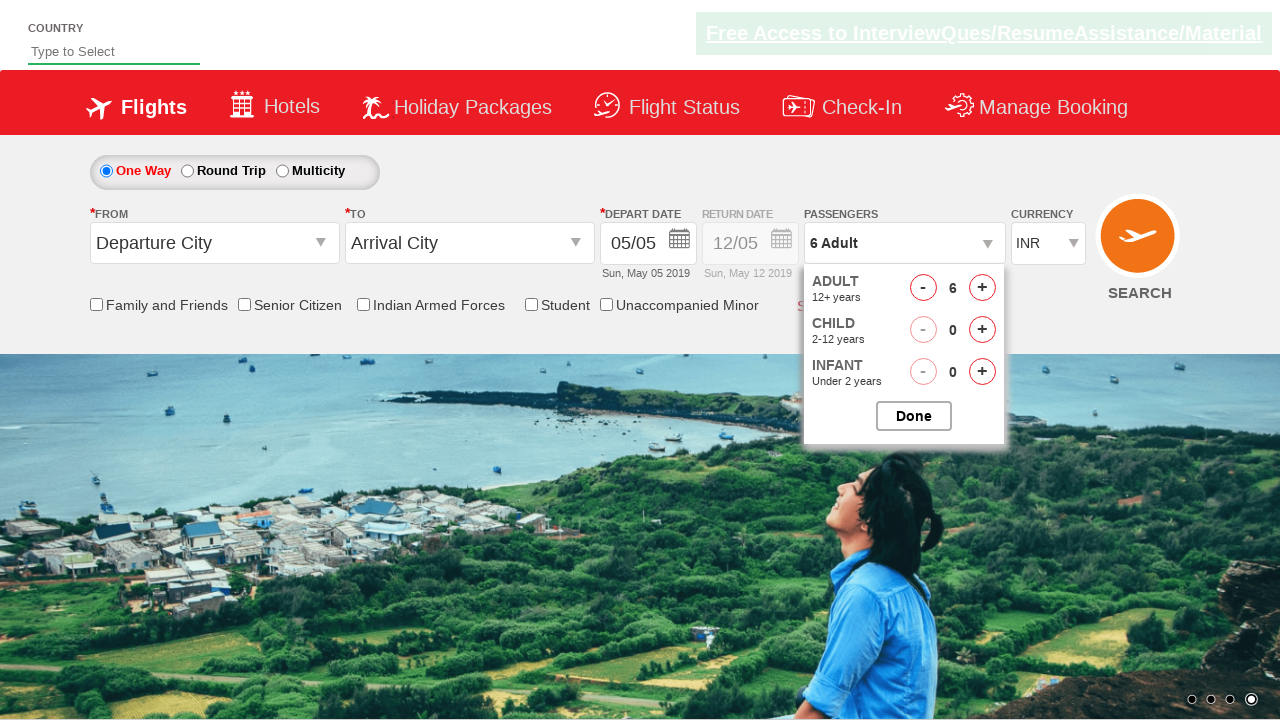